Tests click-and-hold, move to element, then release mouse button action

Starting URL: https://crossbrowsertesting.github.io/drag-and-drop

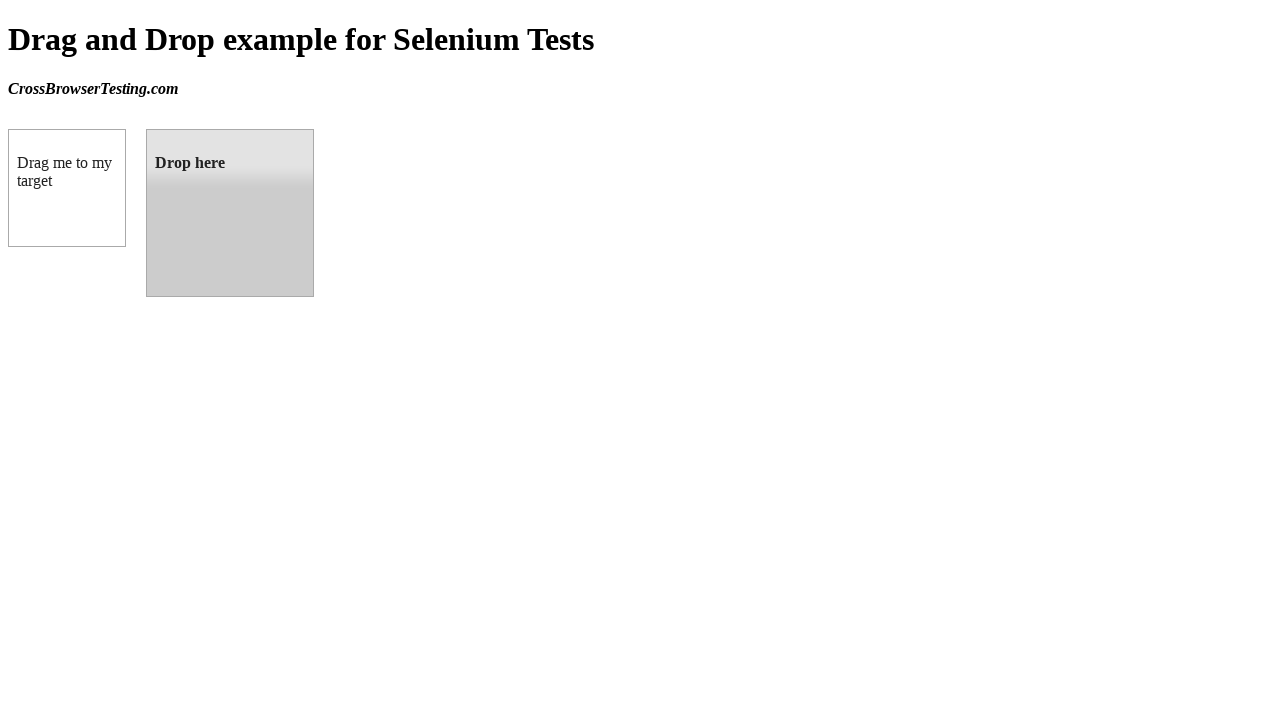

Located source element 'box A' with ID #draggable
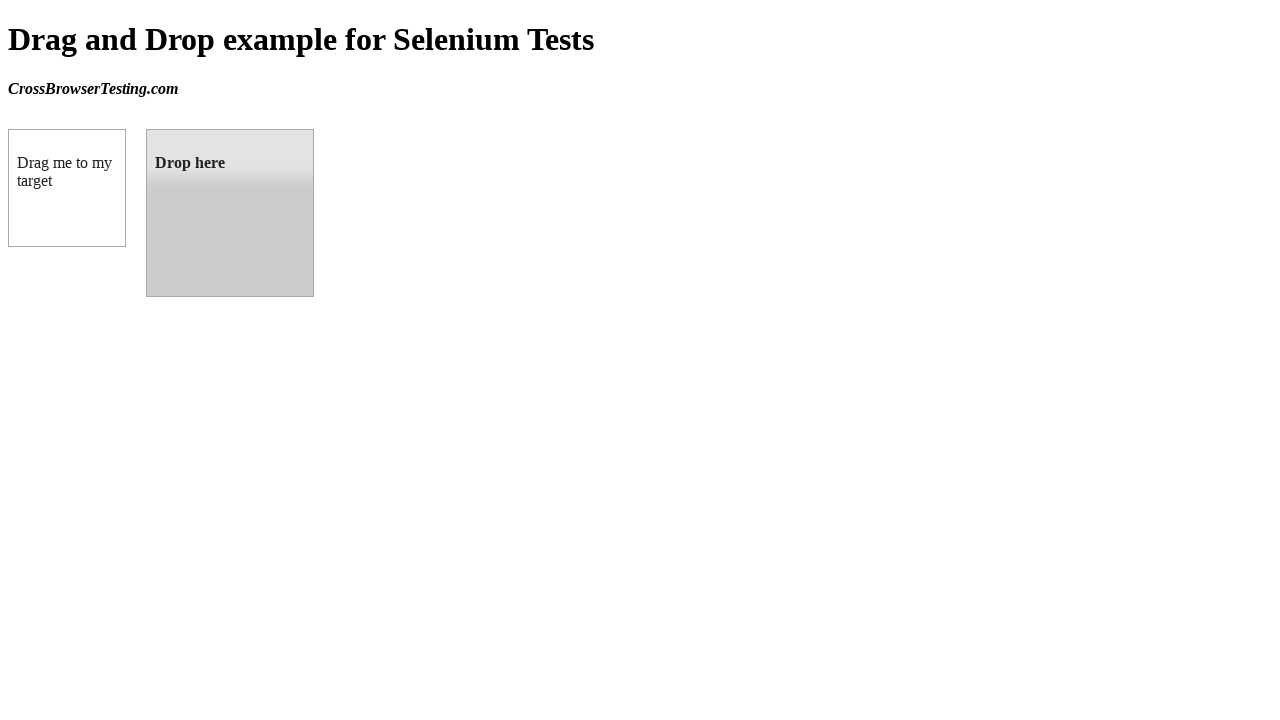

Located target element 'box B' with ID #droppable
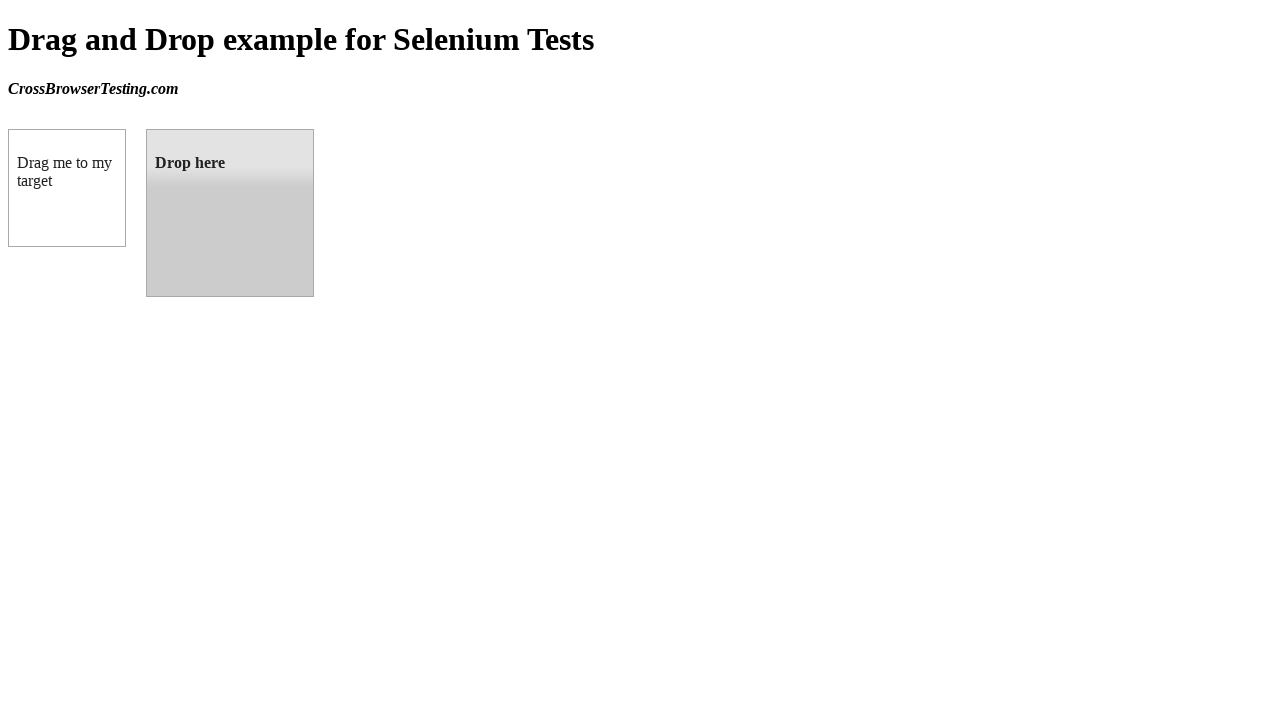

Retrieved bounding box coordinates for source element
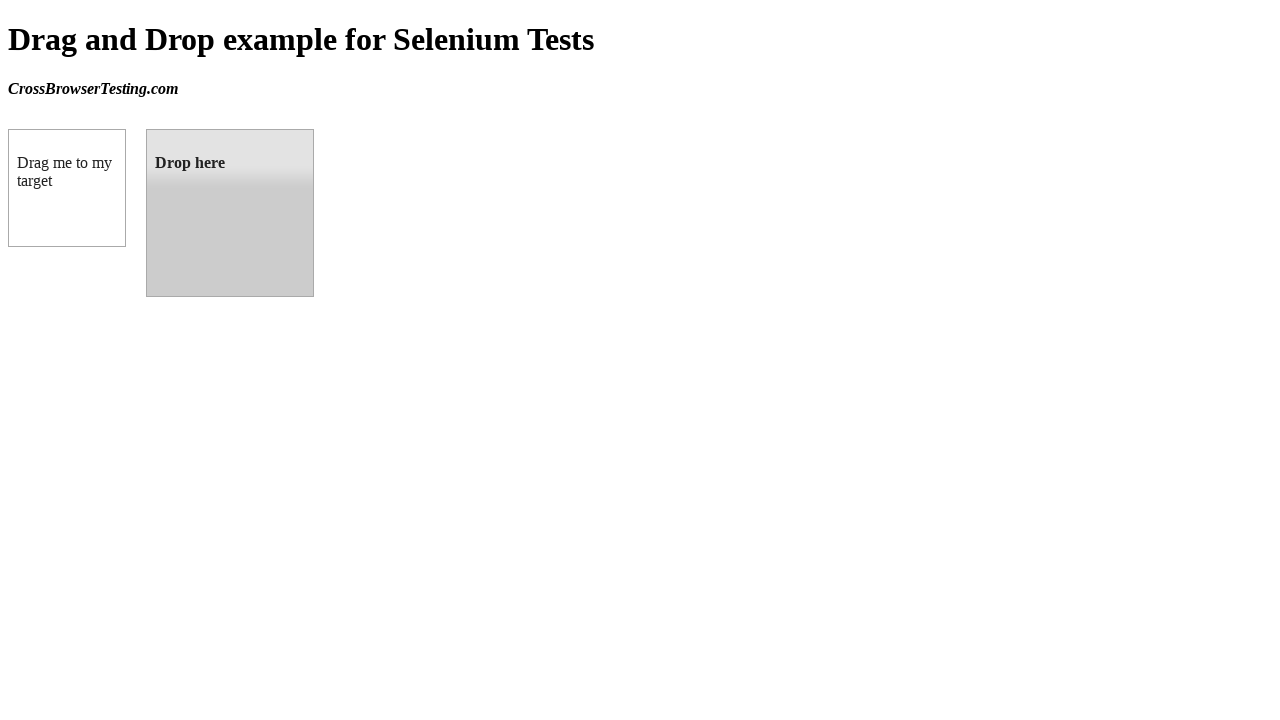

Retrieved bounding box coordinates for target element
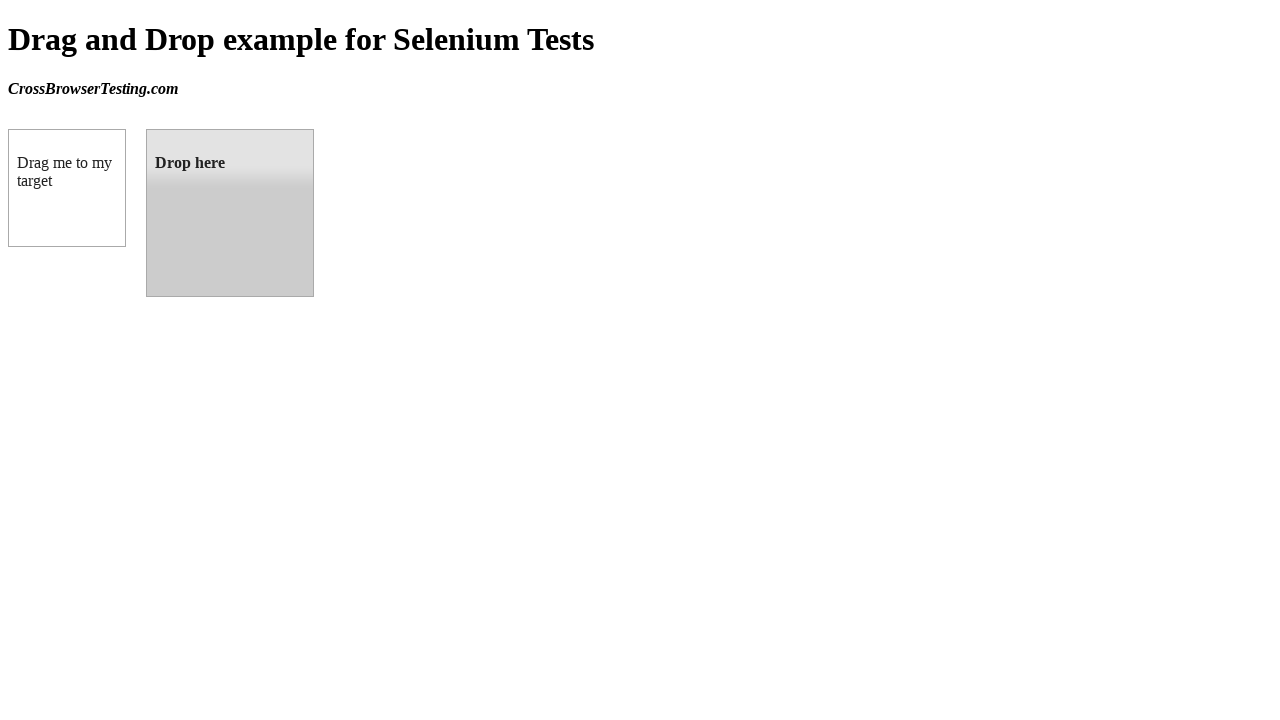

Moved mouse to center of source element at (67, 188)
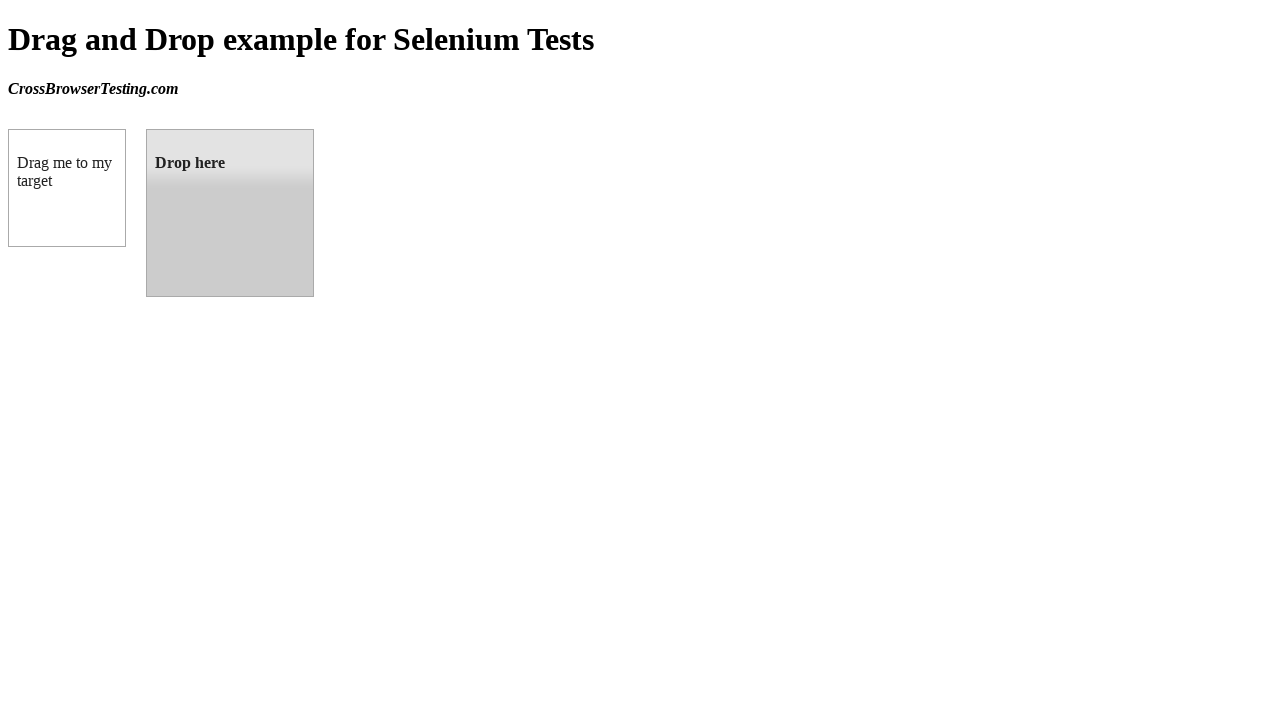

Pressed and held mouse button down on source element at (67, 188)
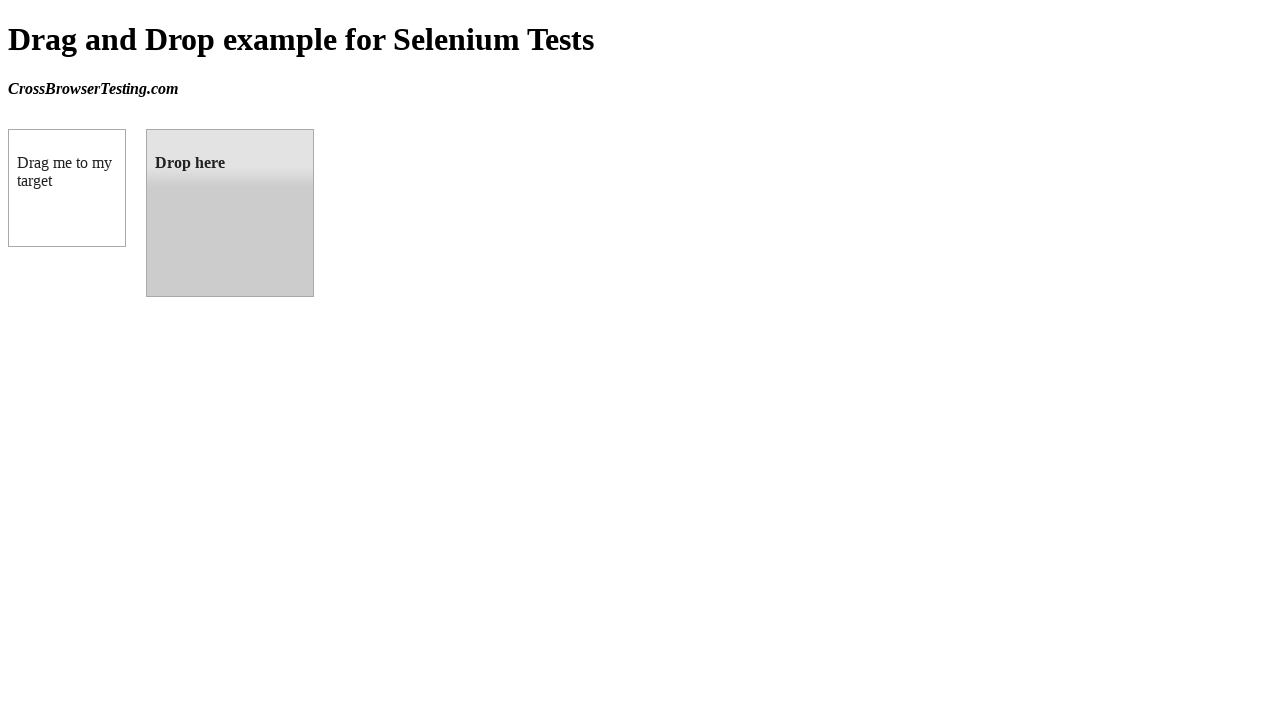

Moved mouse to center of target element while holding button down at (230, 213)
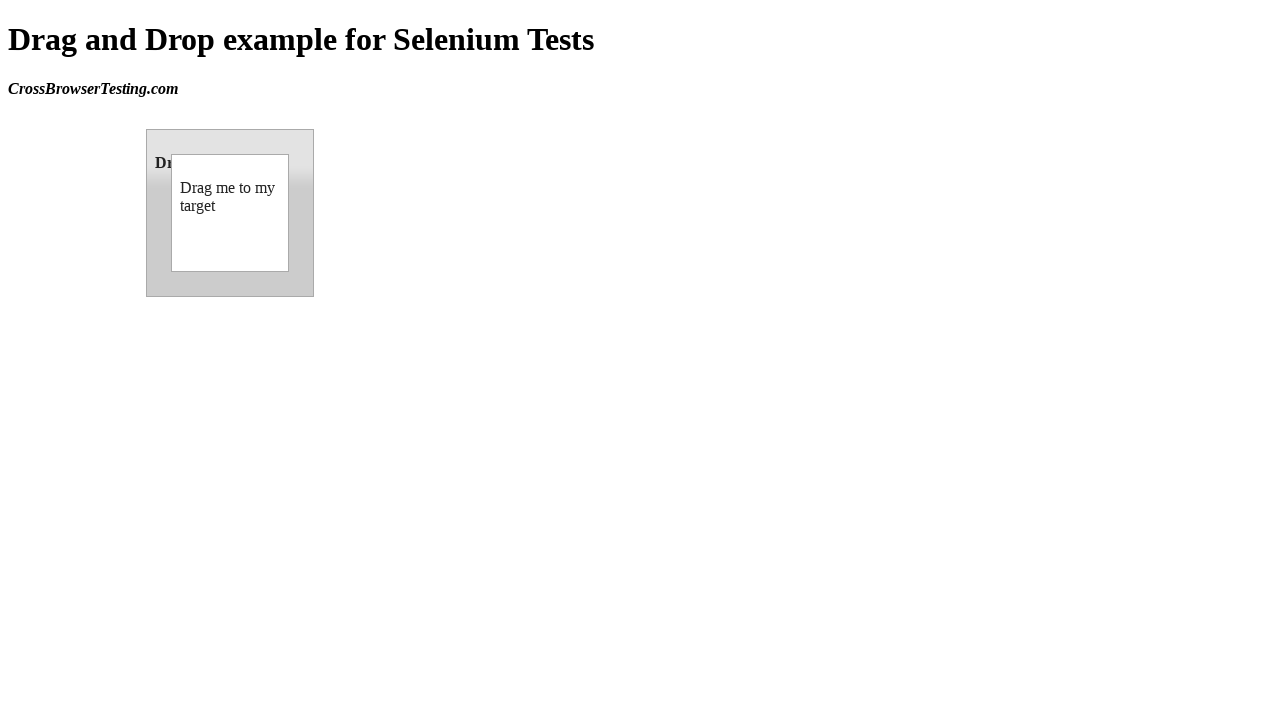

Released mouse button to complete drag-and-drop action at (230, 213)
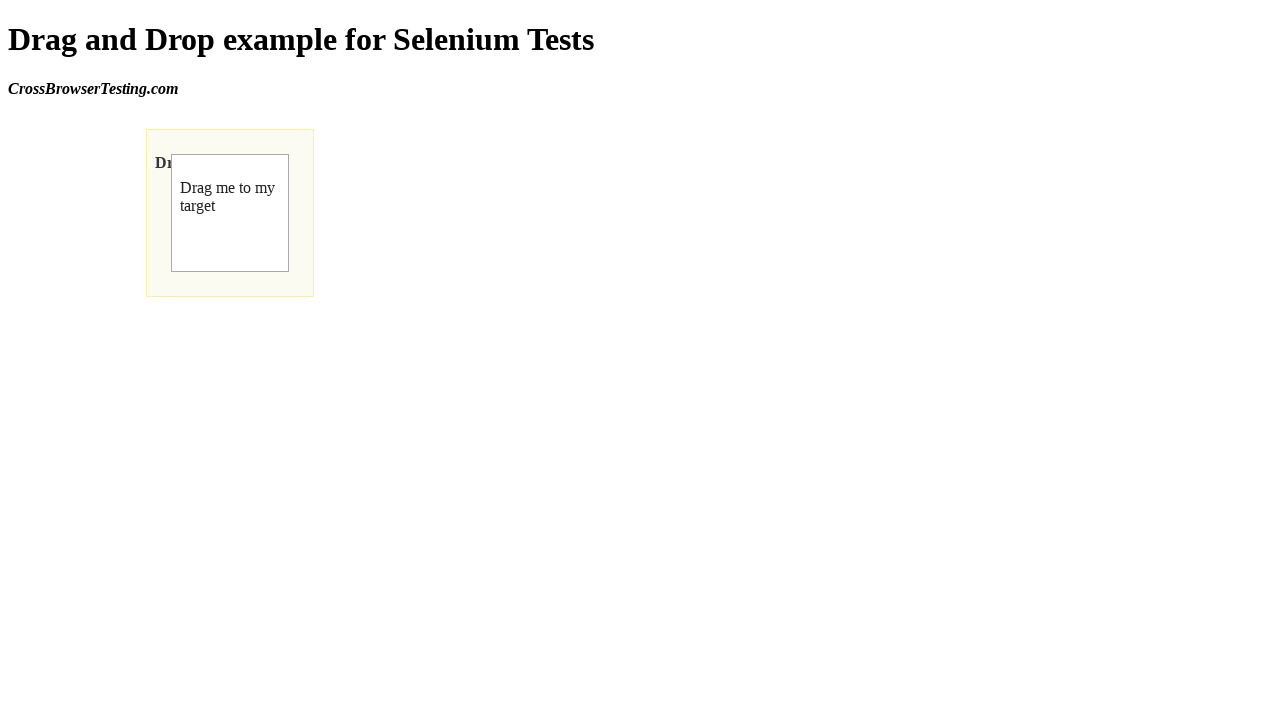

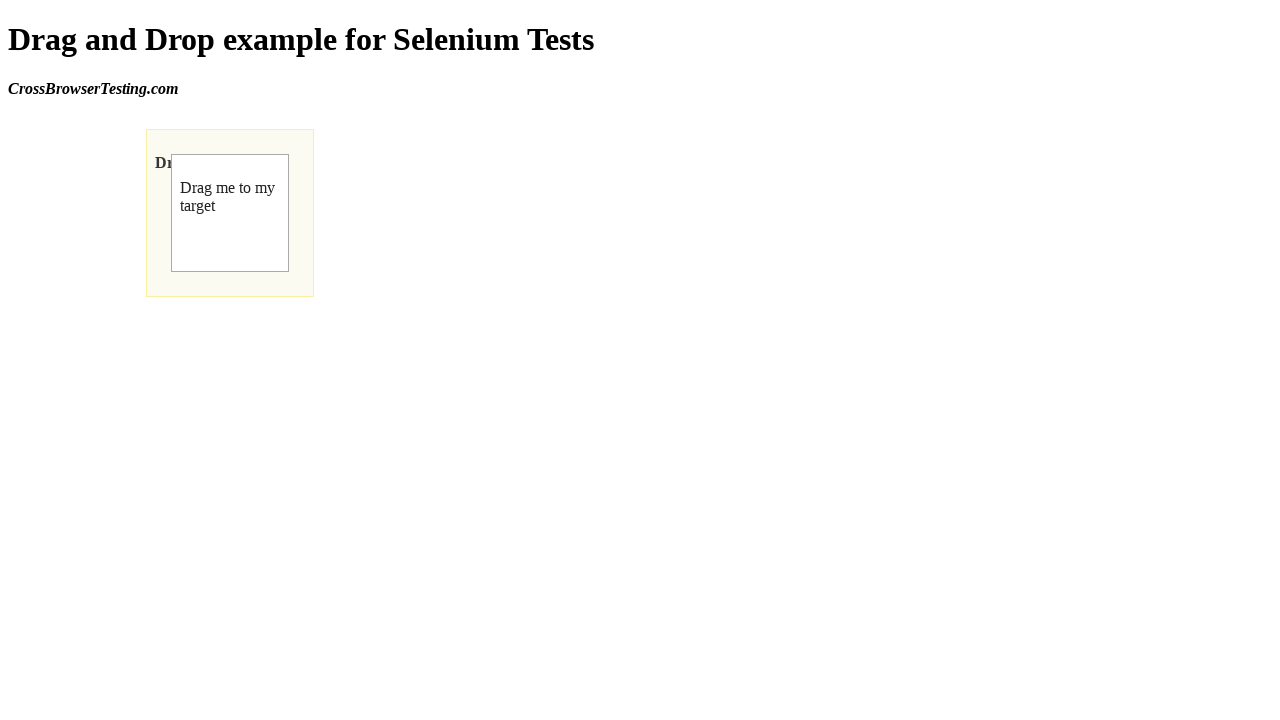